Tests local storage functionality by clicking a button to display local storage and then adding a new item to verify storage operations

Starting URL: https://bonigarcia.dev/selenium-webdriver-java/web-storage.html

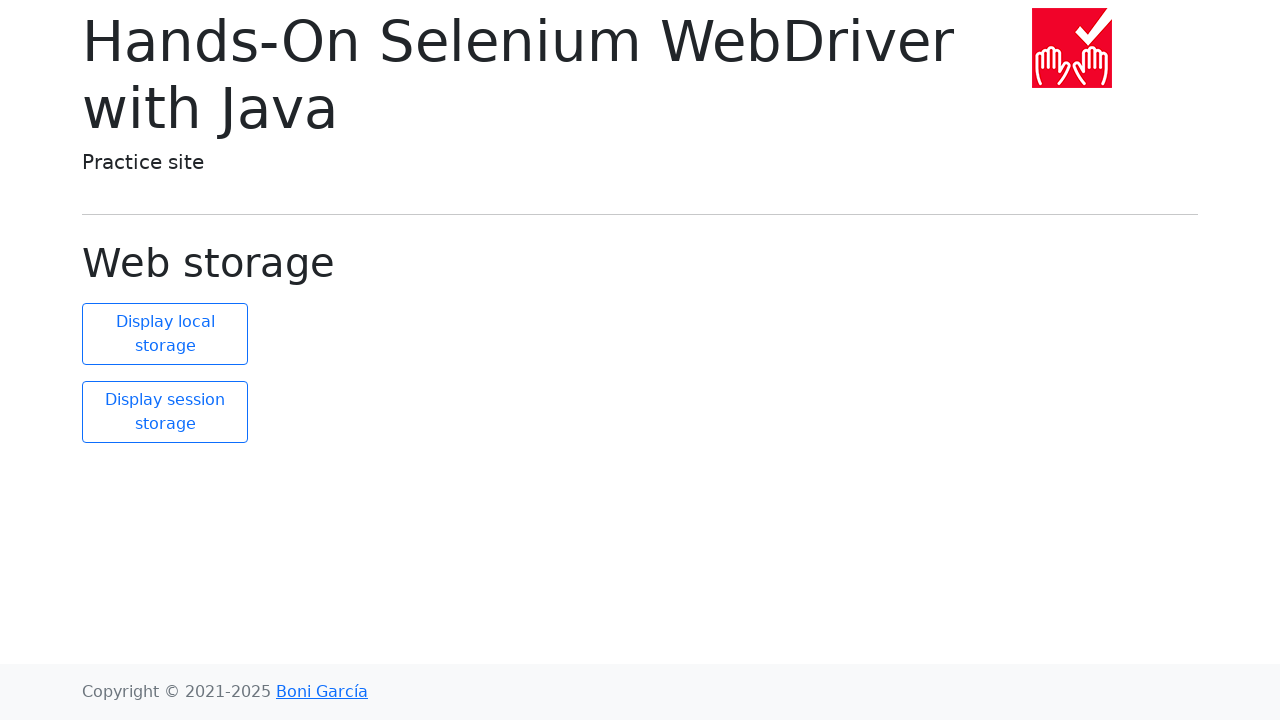

Clicked button to display local storage at (165, 334) on button#display-local
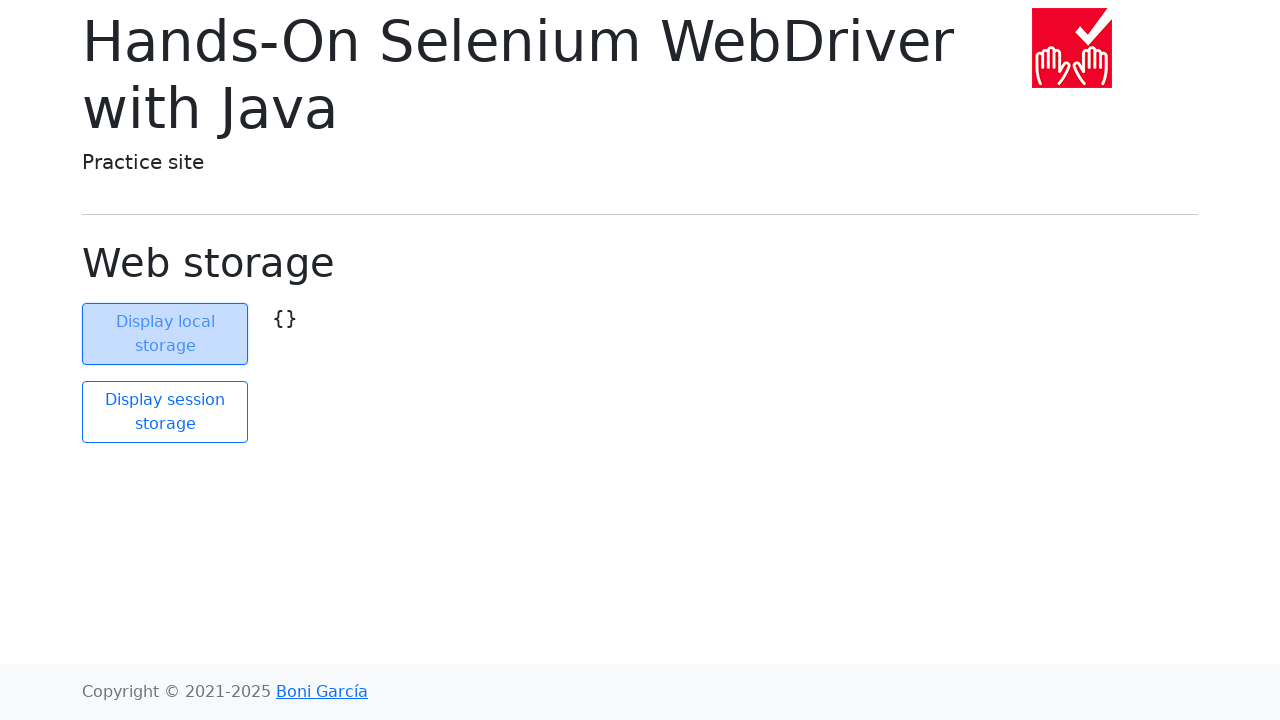

Retrieved local storage object
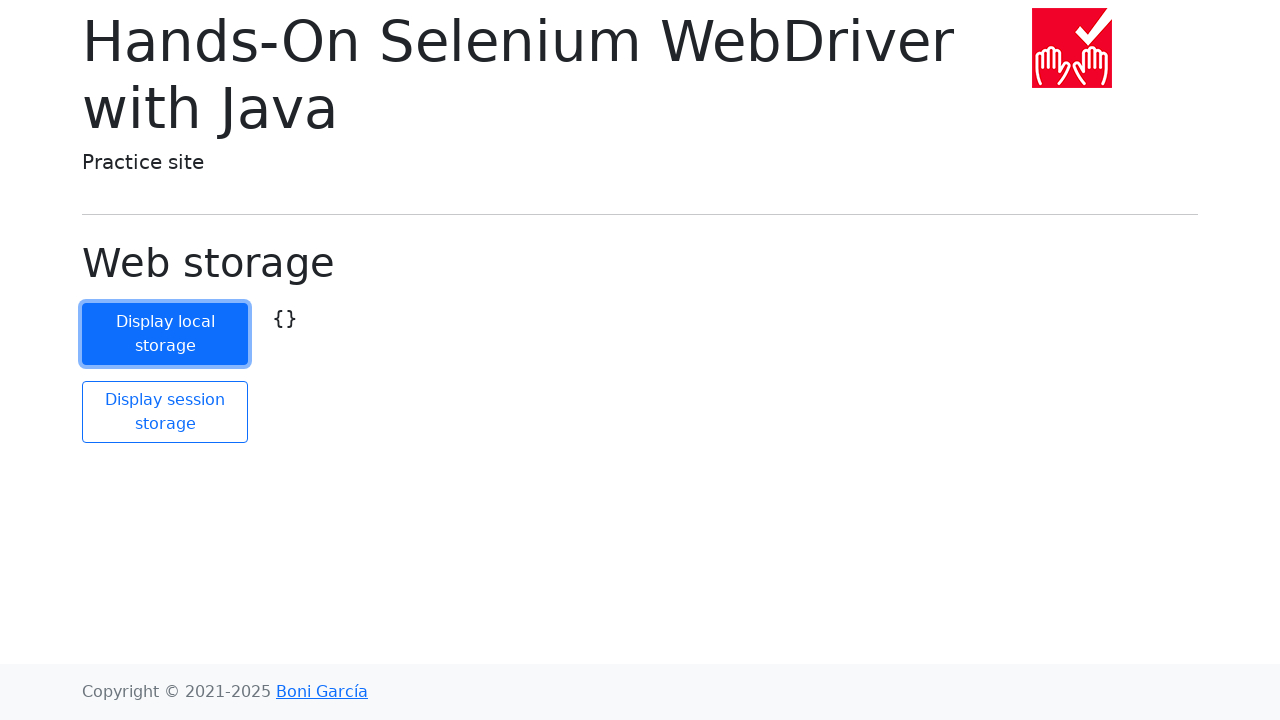

Retrieved initial local storage size
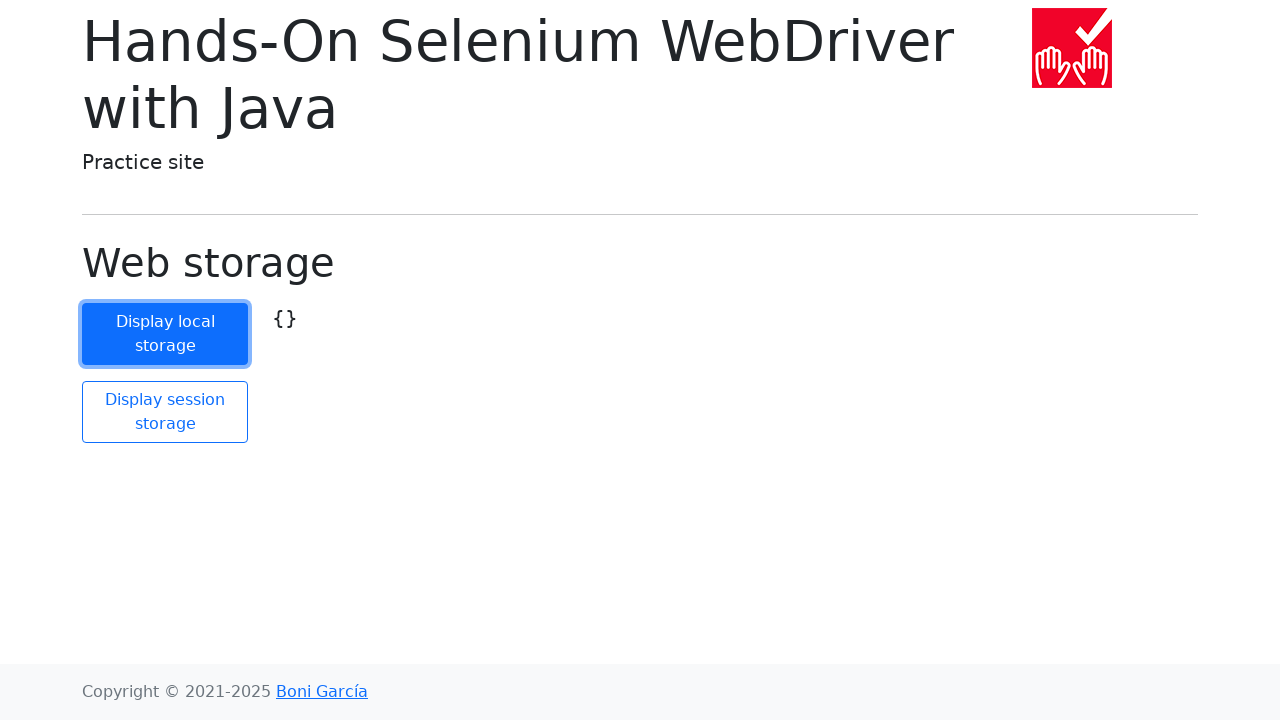

Added new item 'ItemName': 'ItemValue' to local storage
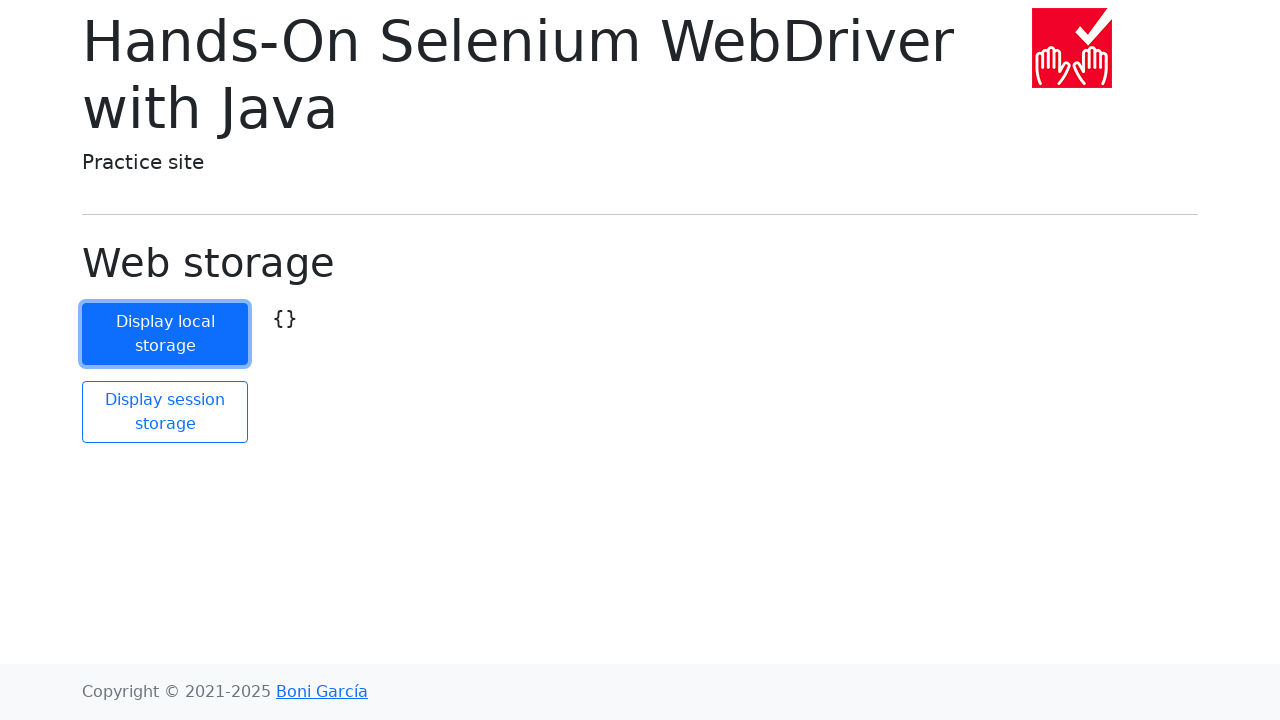

Retrieved updated local storage size to verify item was added
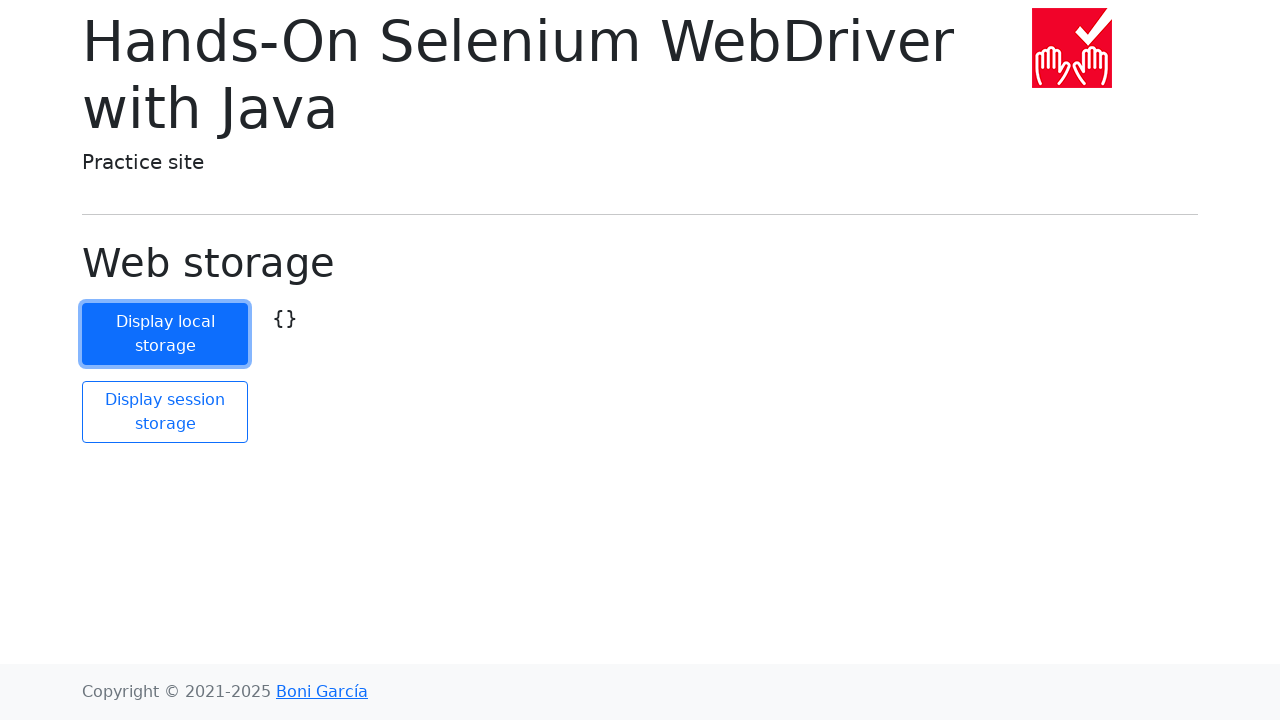

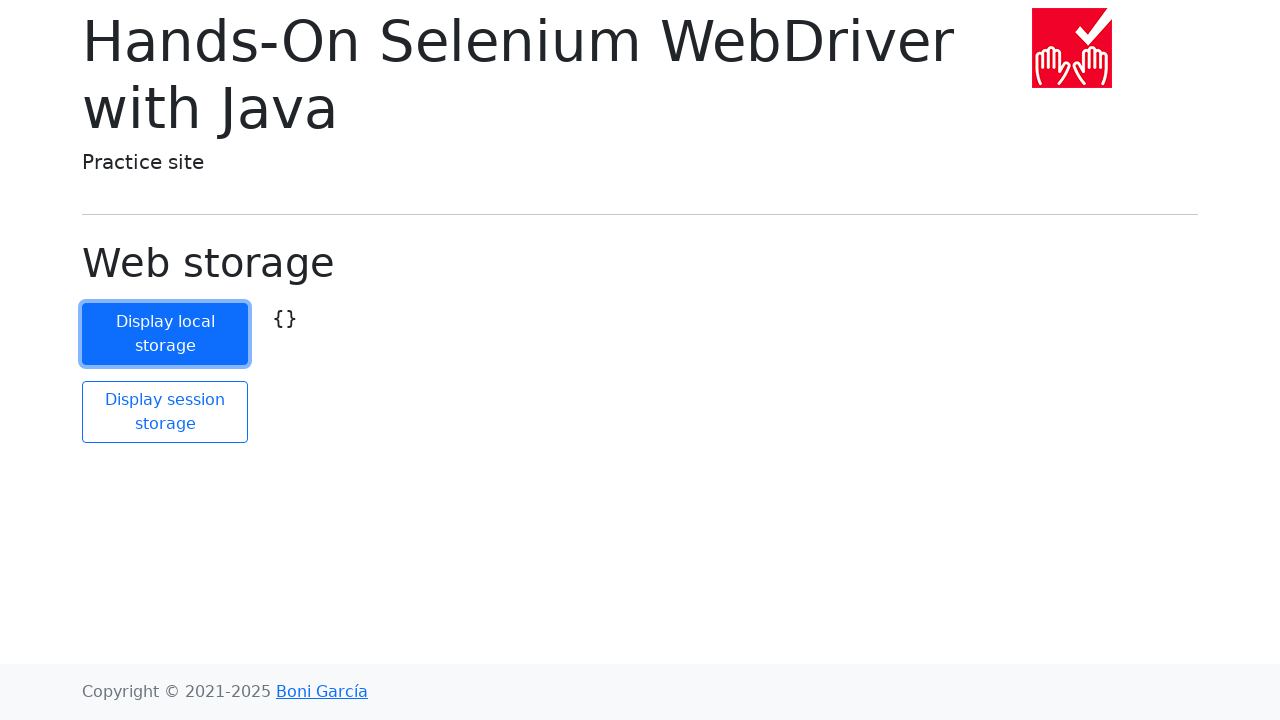